Tests interaction with sortable data tables by navigating to the tables page, reading cell values from the first table header row, and searching for a specific email address in the table rows.

Starting URL: https://the-internet.herokuapp.com/

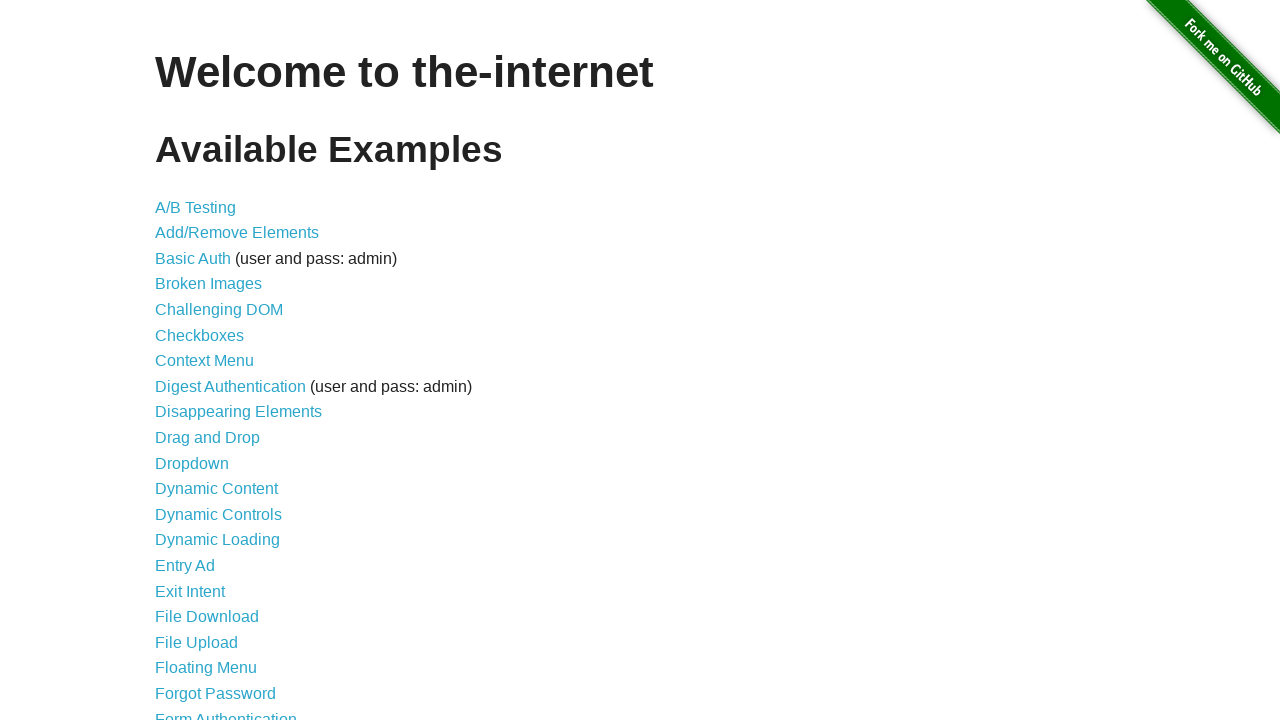

Clicked 'Sortable Data Tables' link at (230, 574) on text=Sortable Data Tables
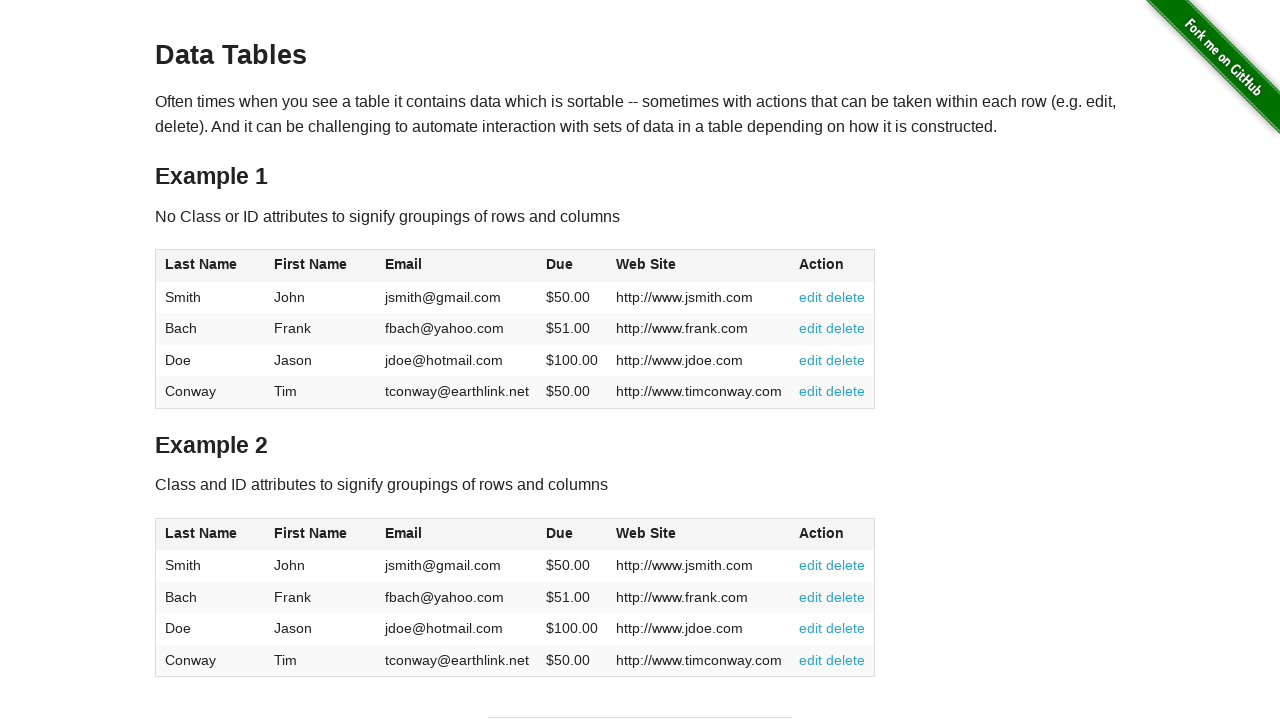

Table #table1 loaded and visible
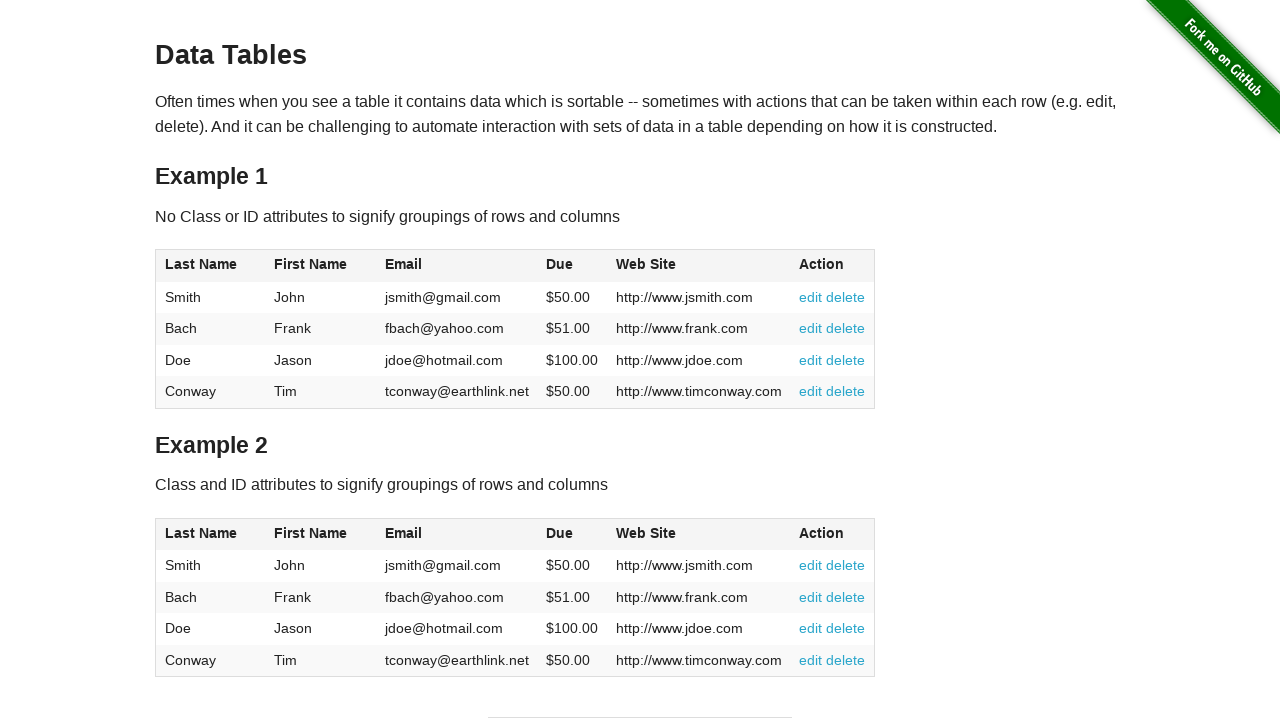

Retrieved first column header: 'Last Name'
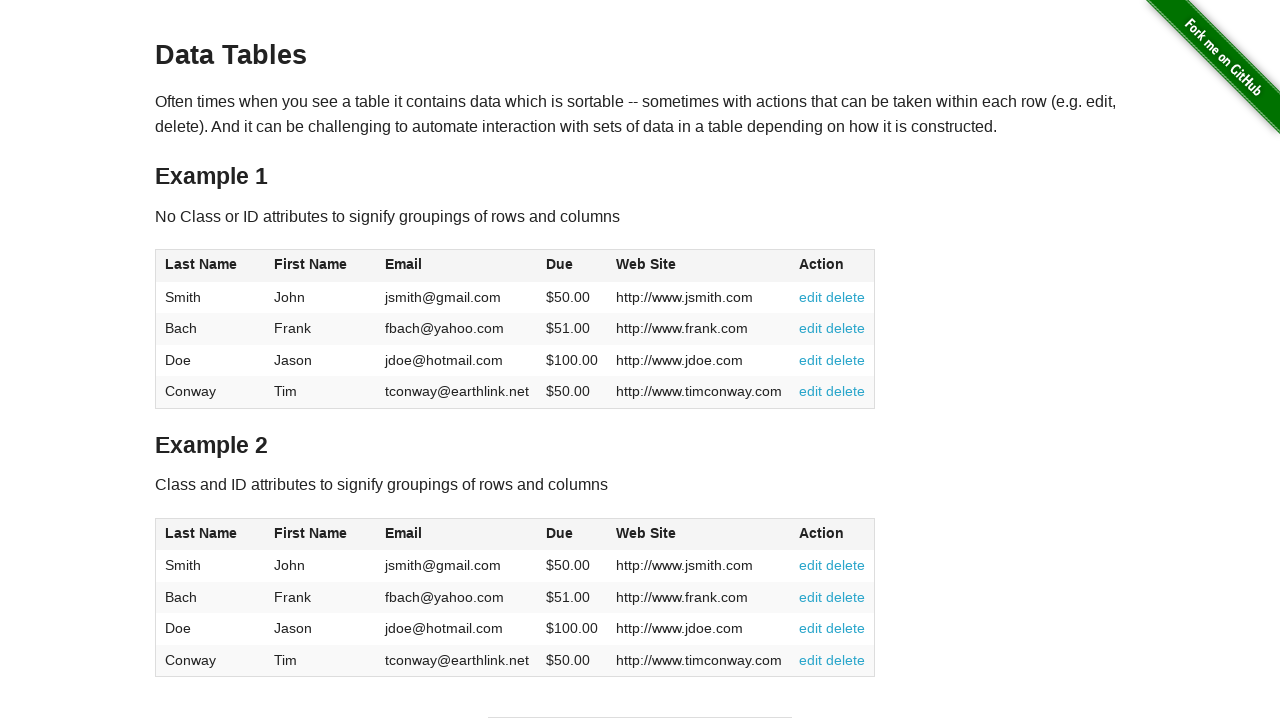

Retrieved all 6 header cells from first table
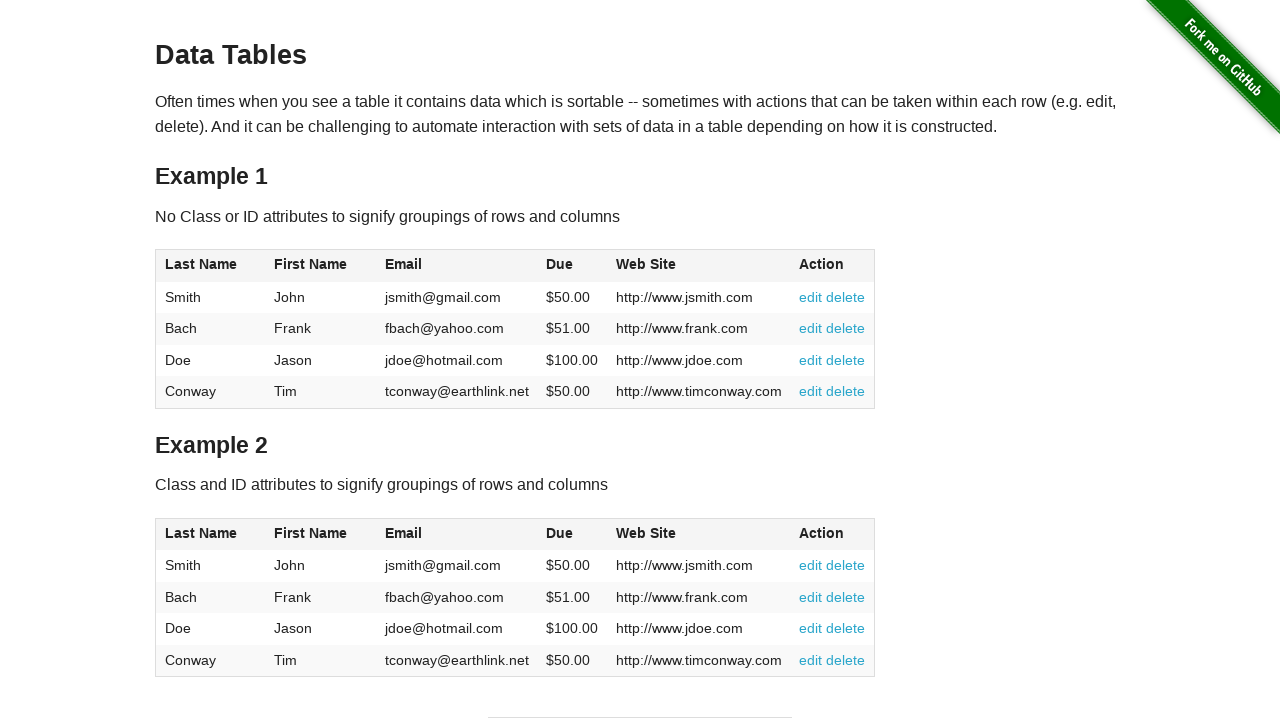

Header cell [1] contains text: 'Last Name'
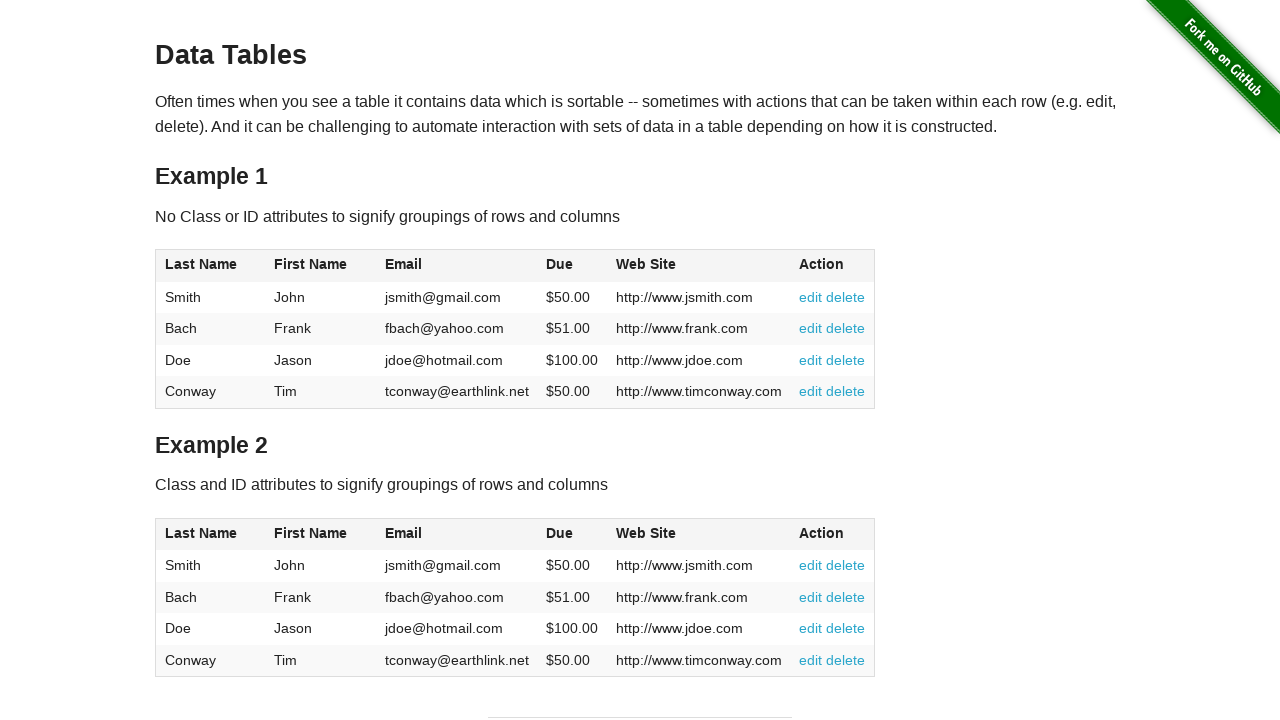

Header cell [2] contains text: 'First Name'
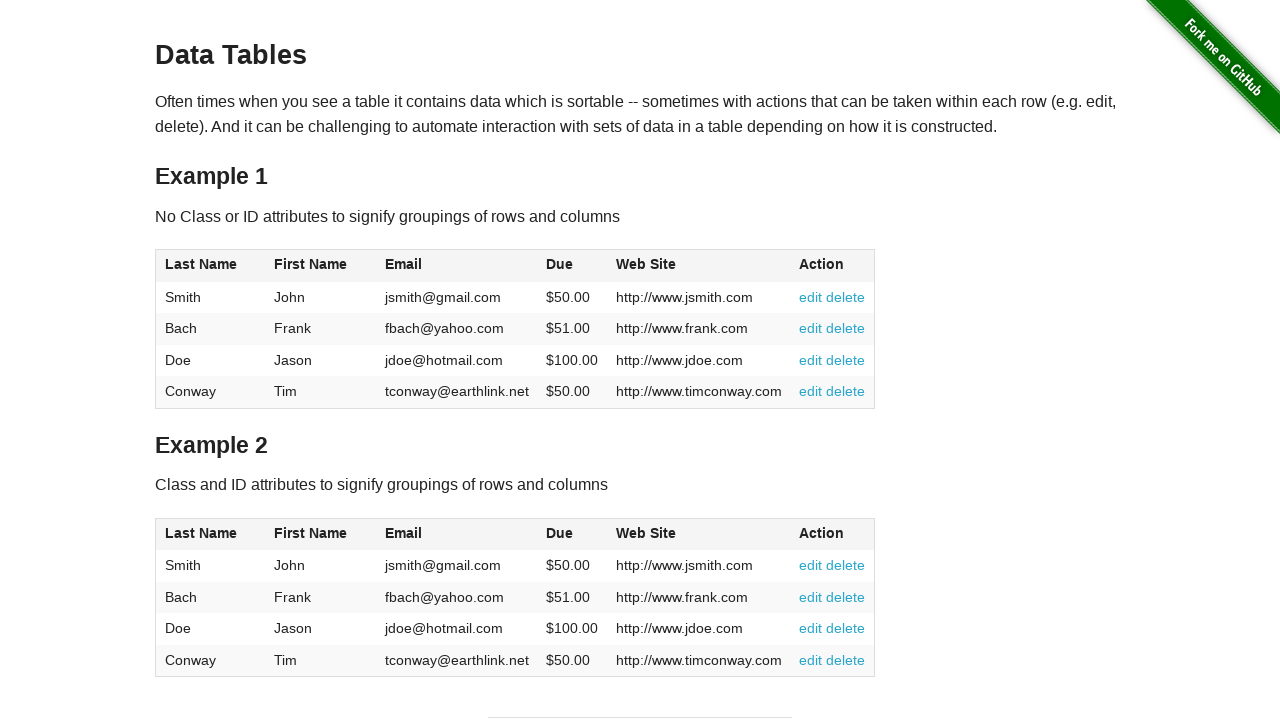

Header cell [3] contains text: 'Email'
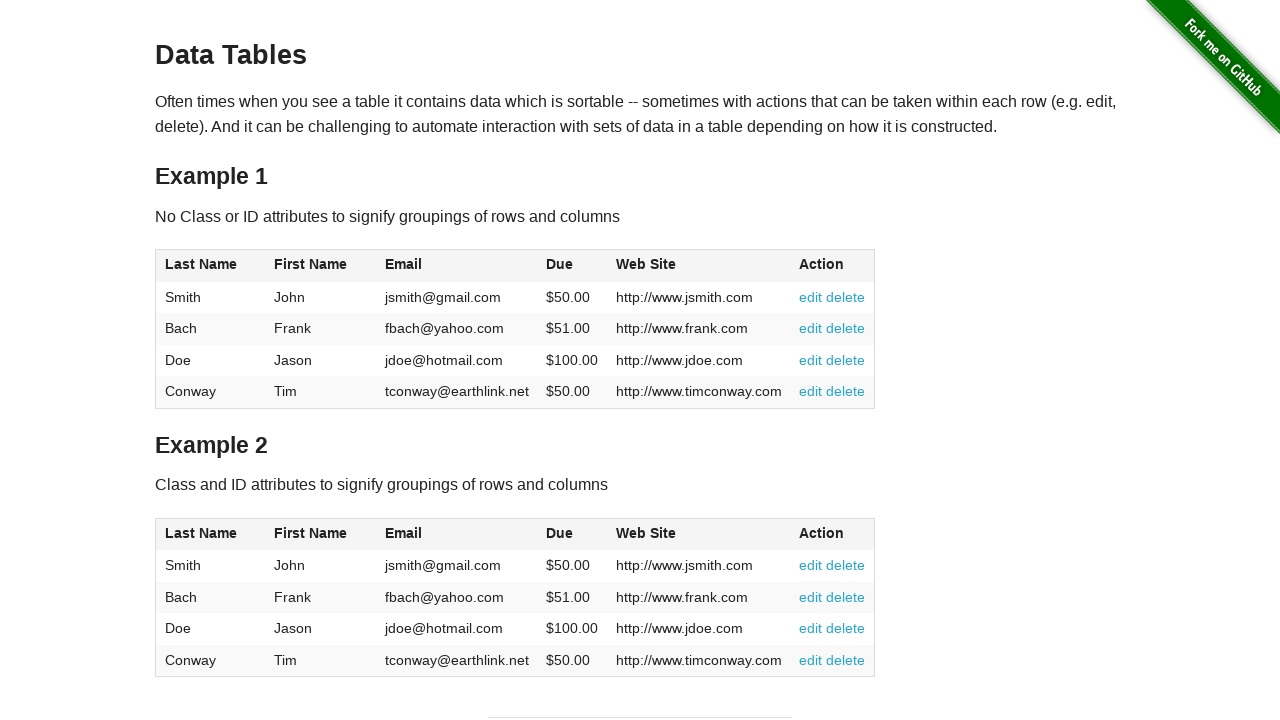

Header cell [4] contains text: 'Due'
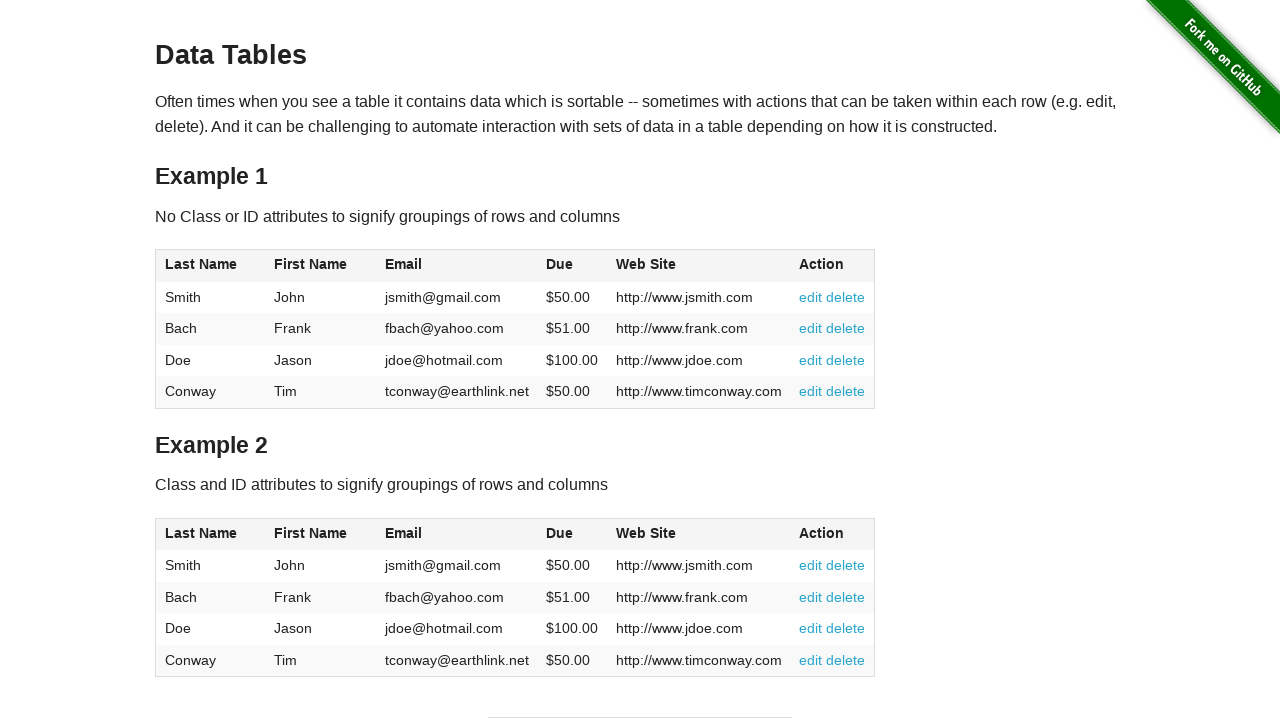

Header cell [5] contains text: 'Web Site'
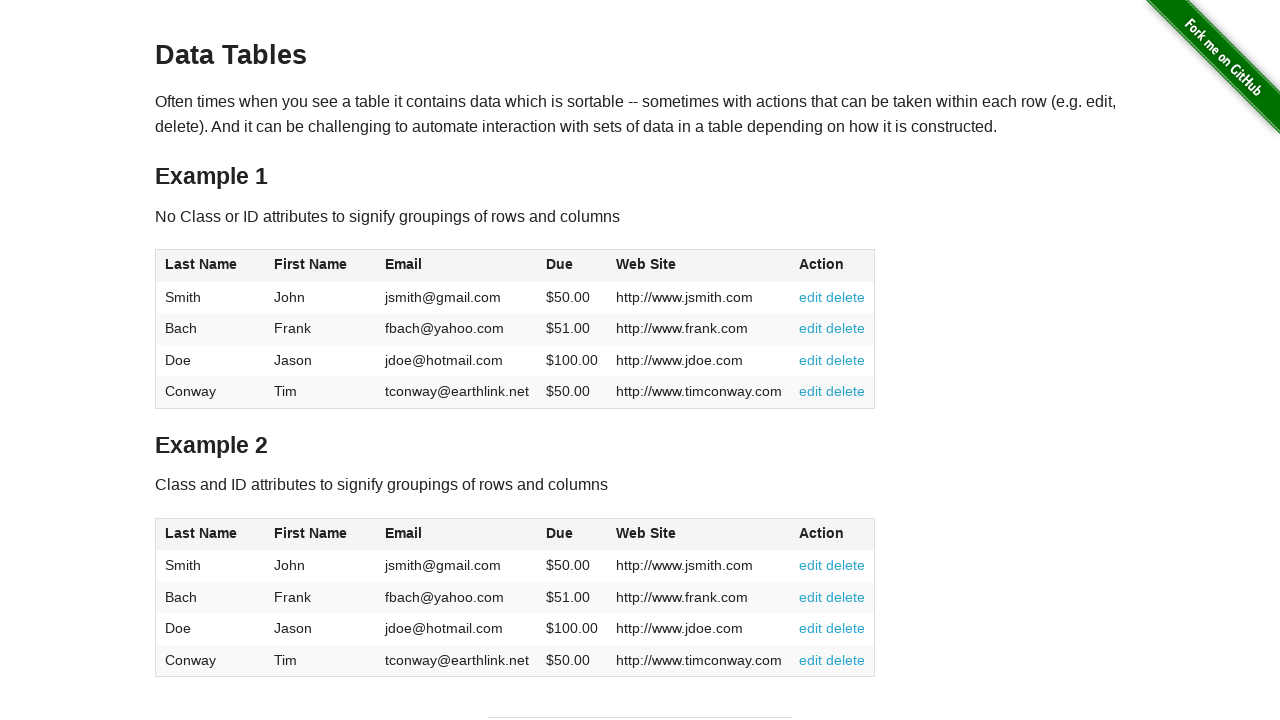

Header cell [6] contains text: 'Action'
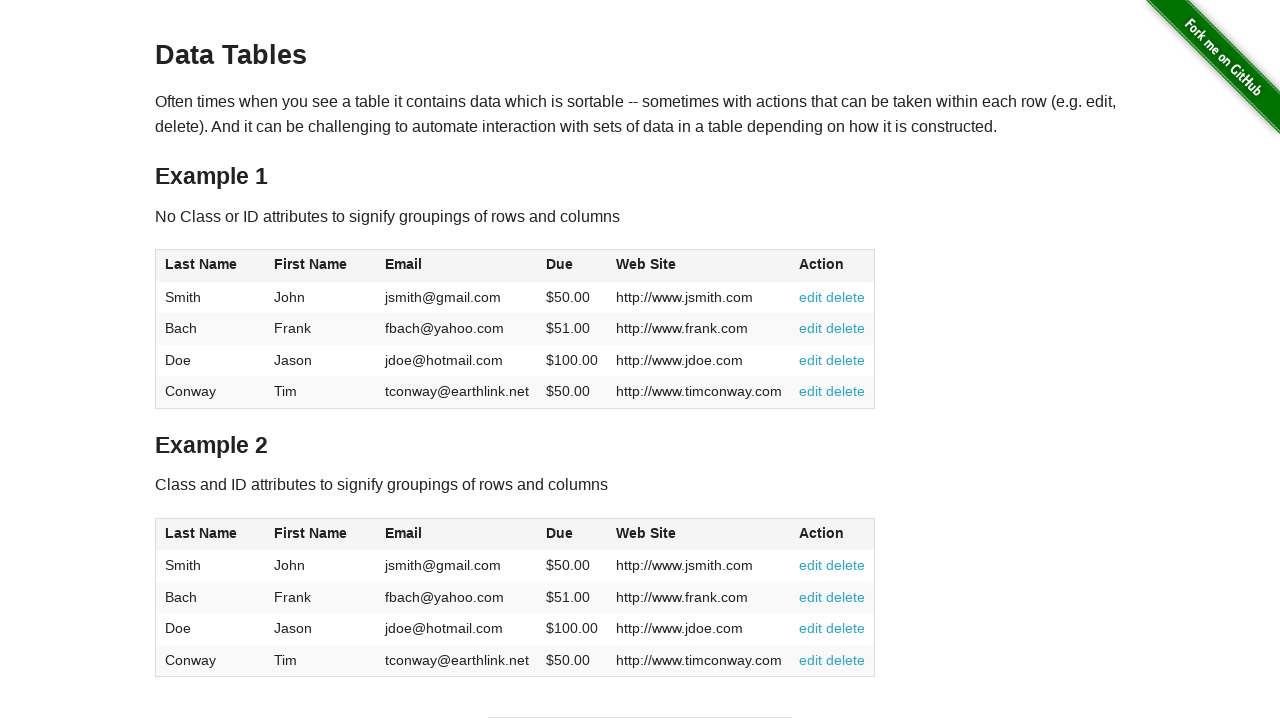

Retrieved all 4 rows from table body
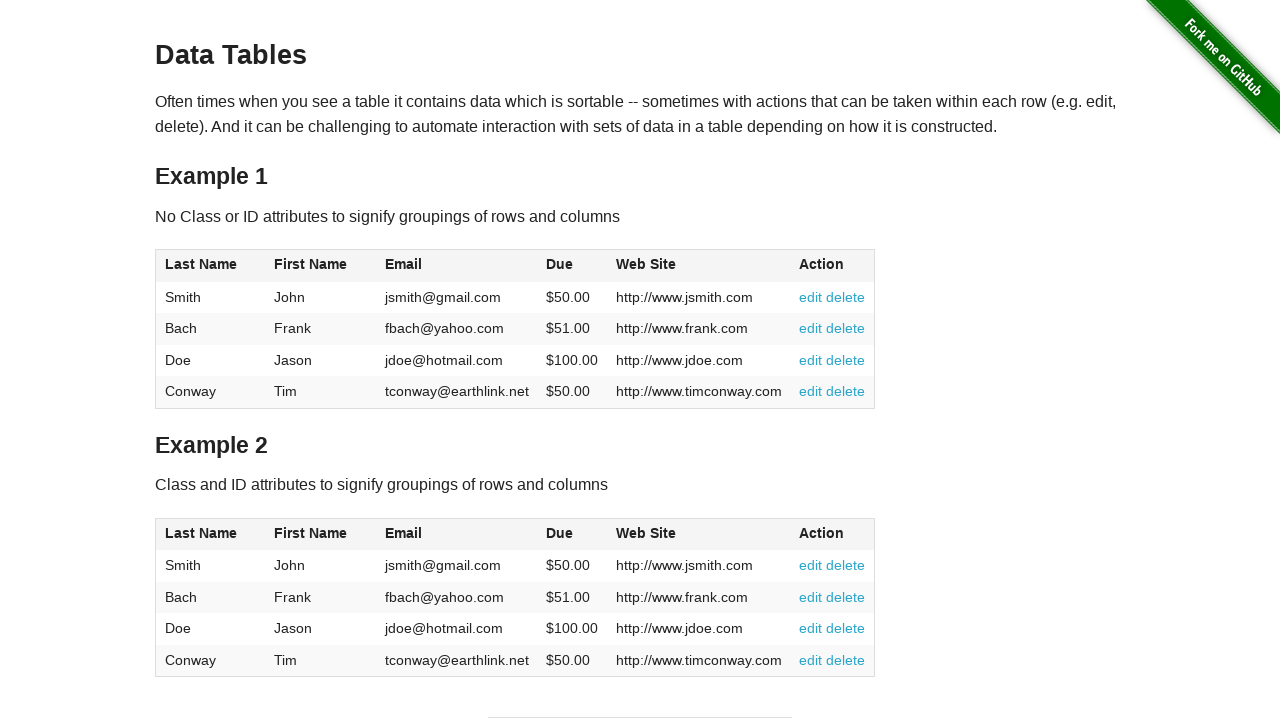

Found email 'jdoe@hotmail.com' in row [3]
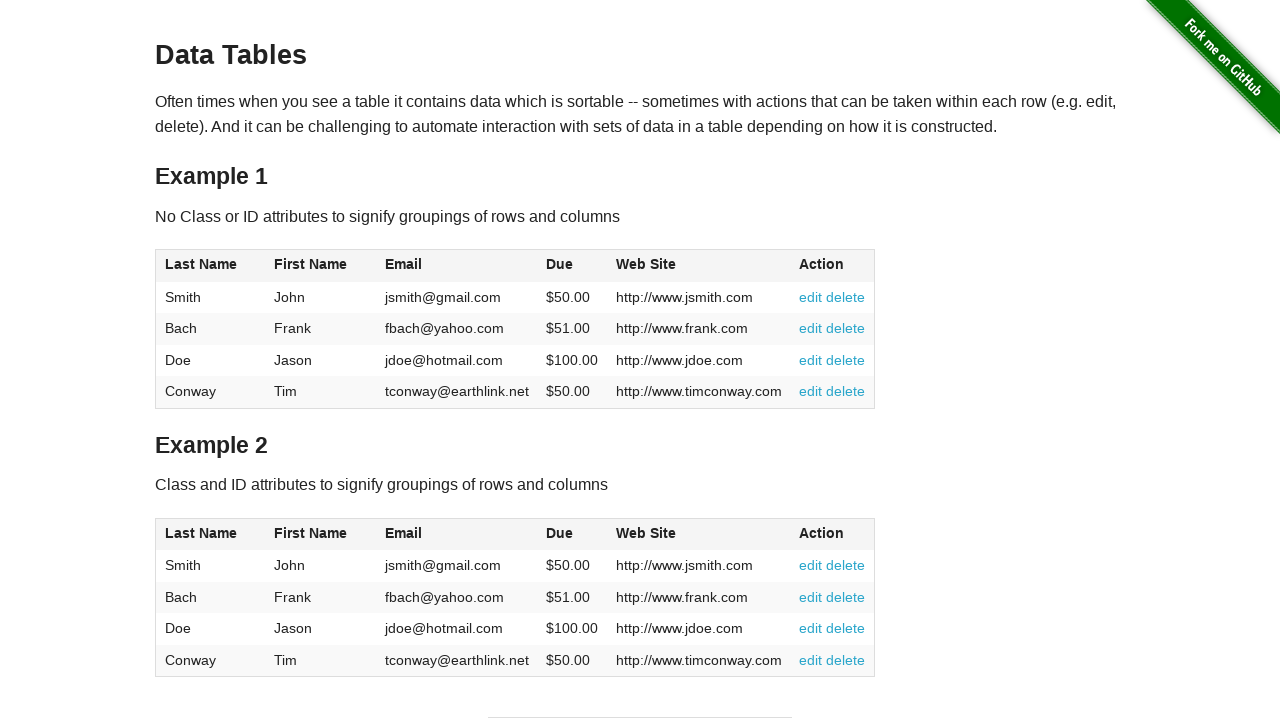

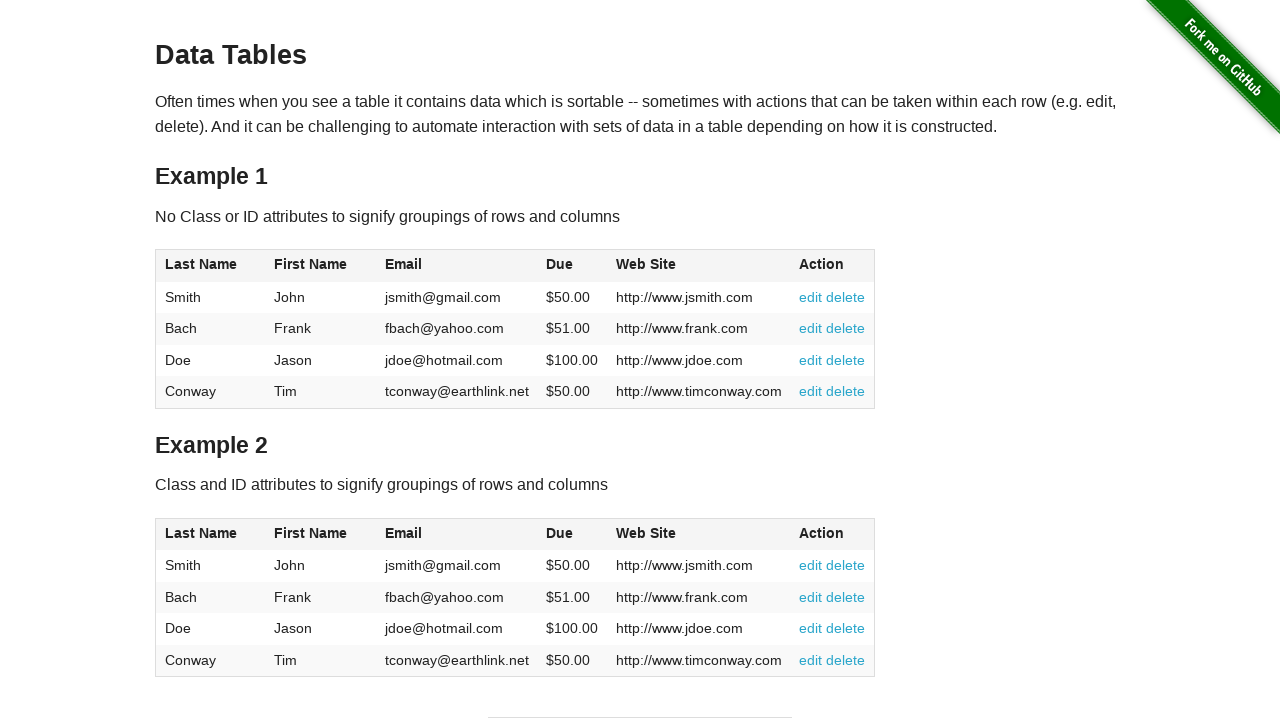